Tests the home page arrivals section by navigating to shop, returning home, and verifying that 3 books are displayed

Starting URL: https://practice.automationtesting.in/

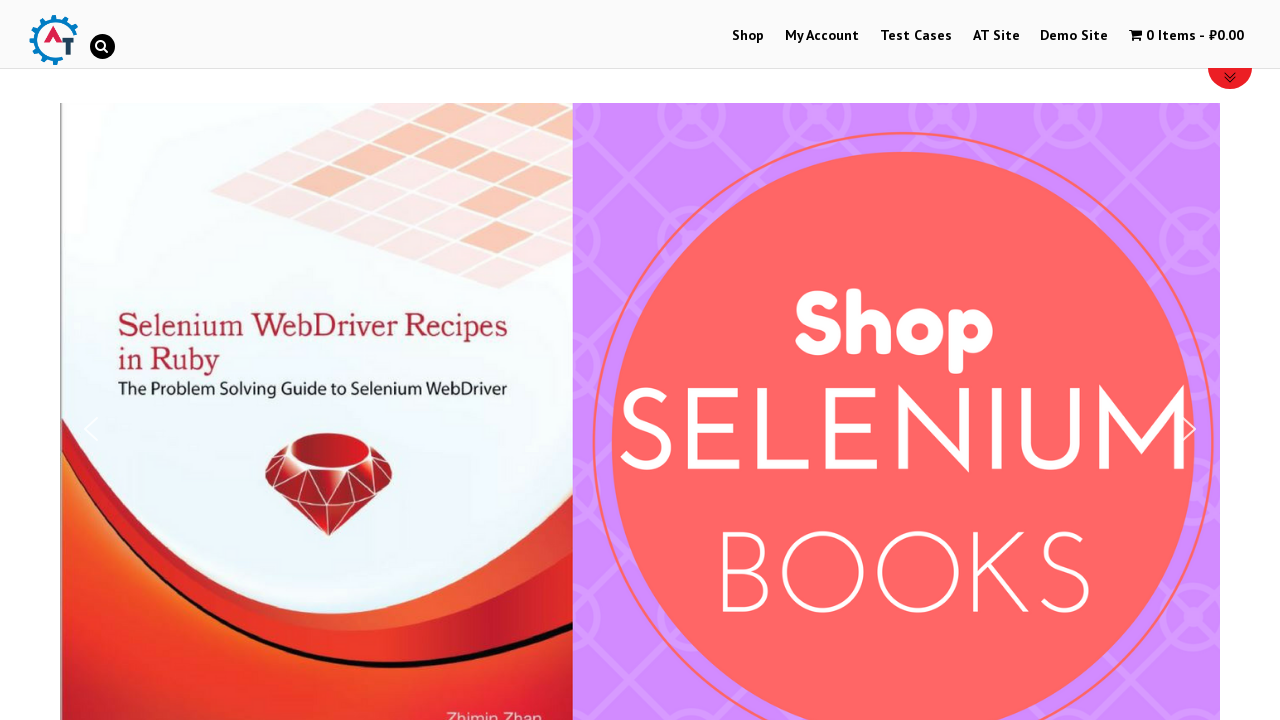

Clicked on Shop link at (748, 36) on text=Shop
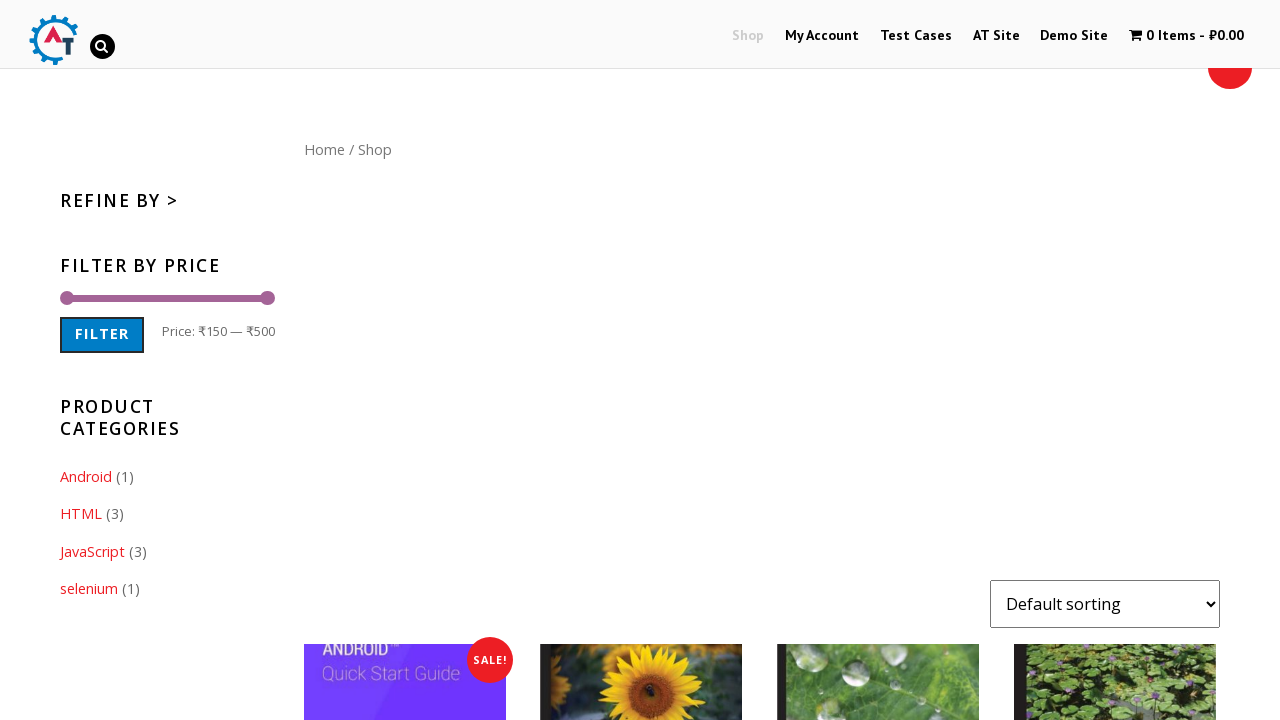

Shop page loaded with #pagewrap selector
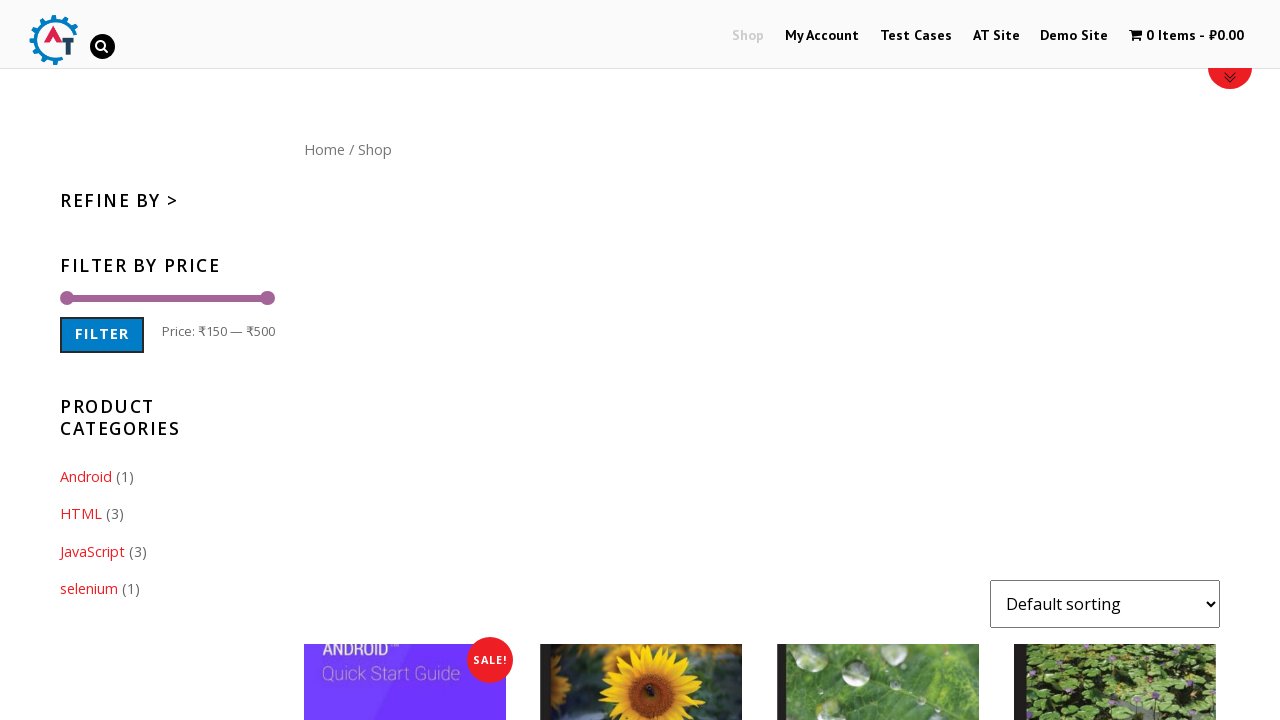

Clicked on Home link to navigate back at (324, 149) on text=Home
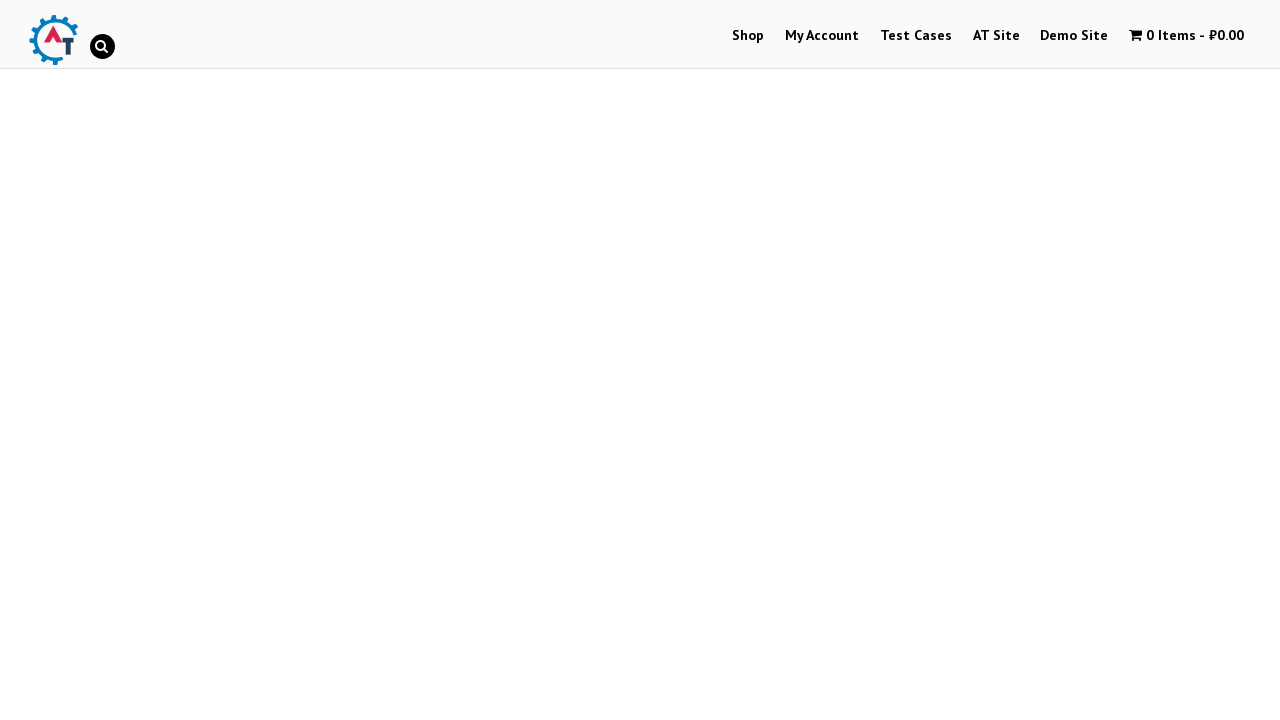

Home page loaded with .home class selector
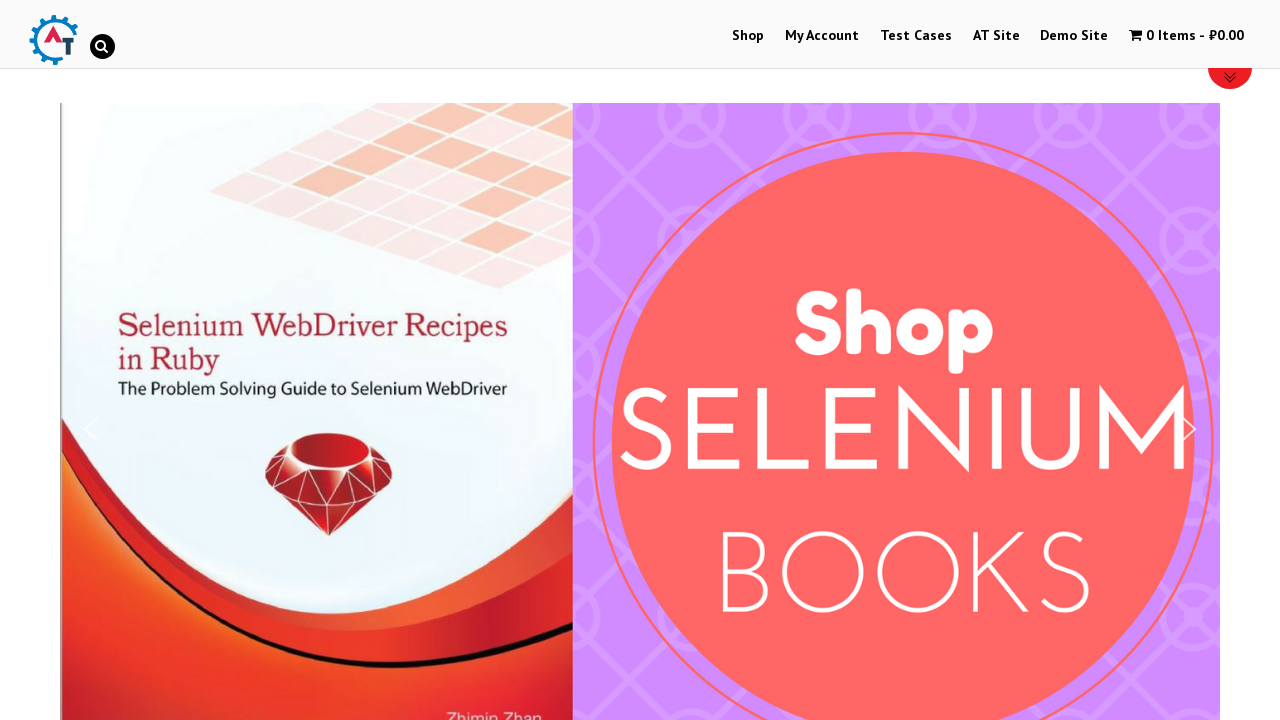

Counted 3 books in the arrivals section
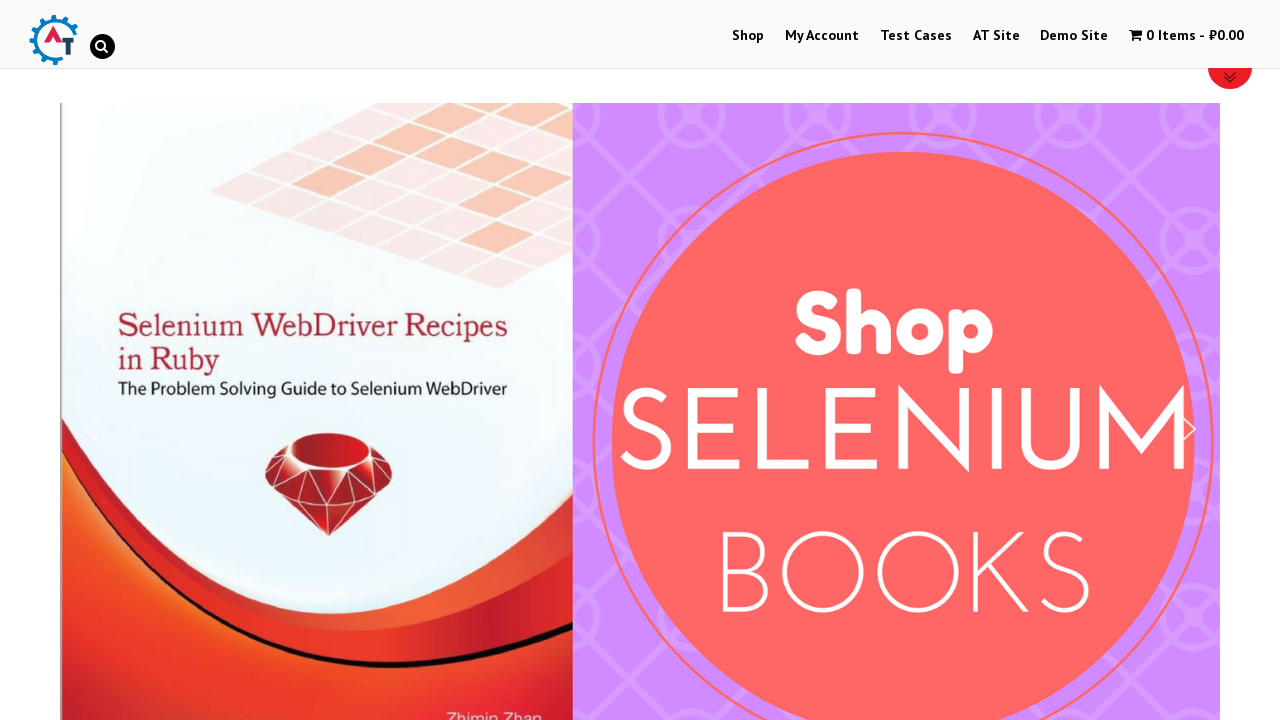

Verified that 3 books are displayed in arrivals section
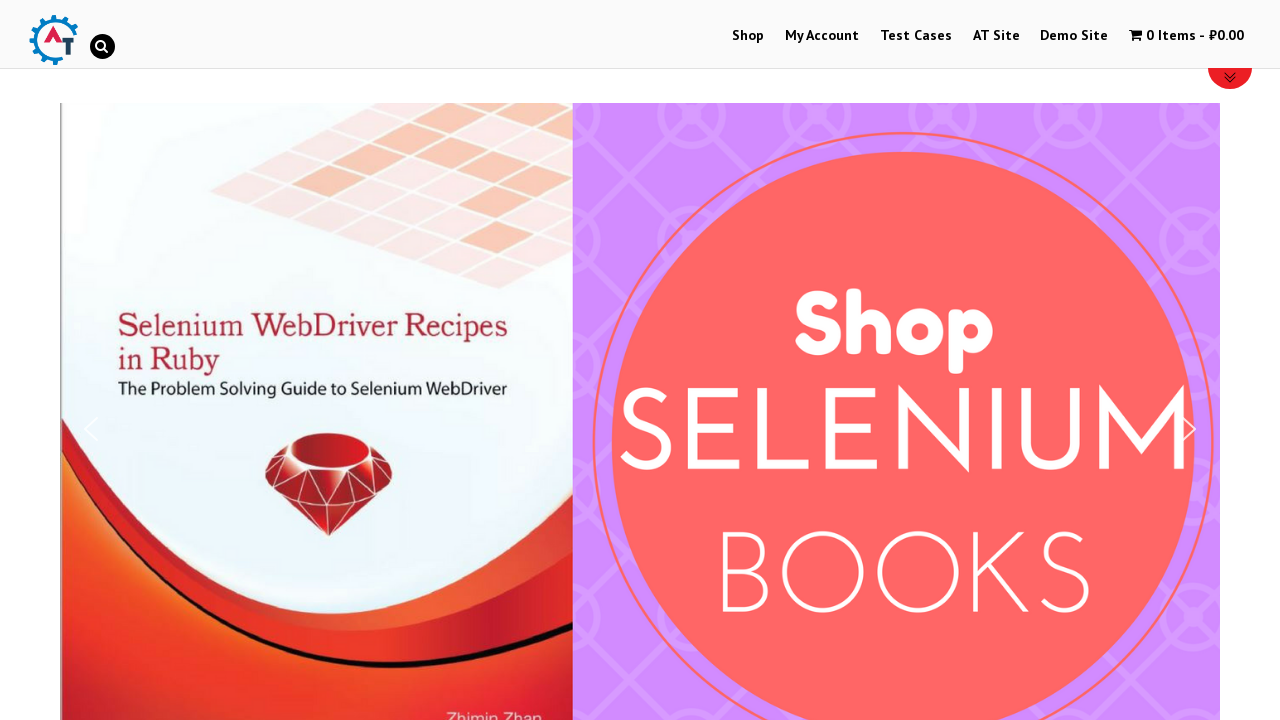

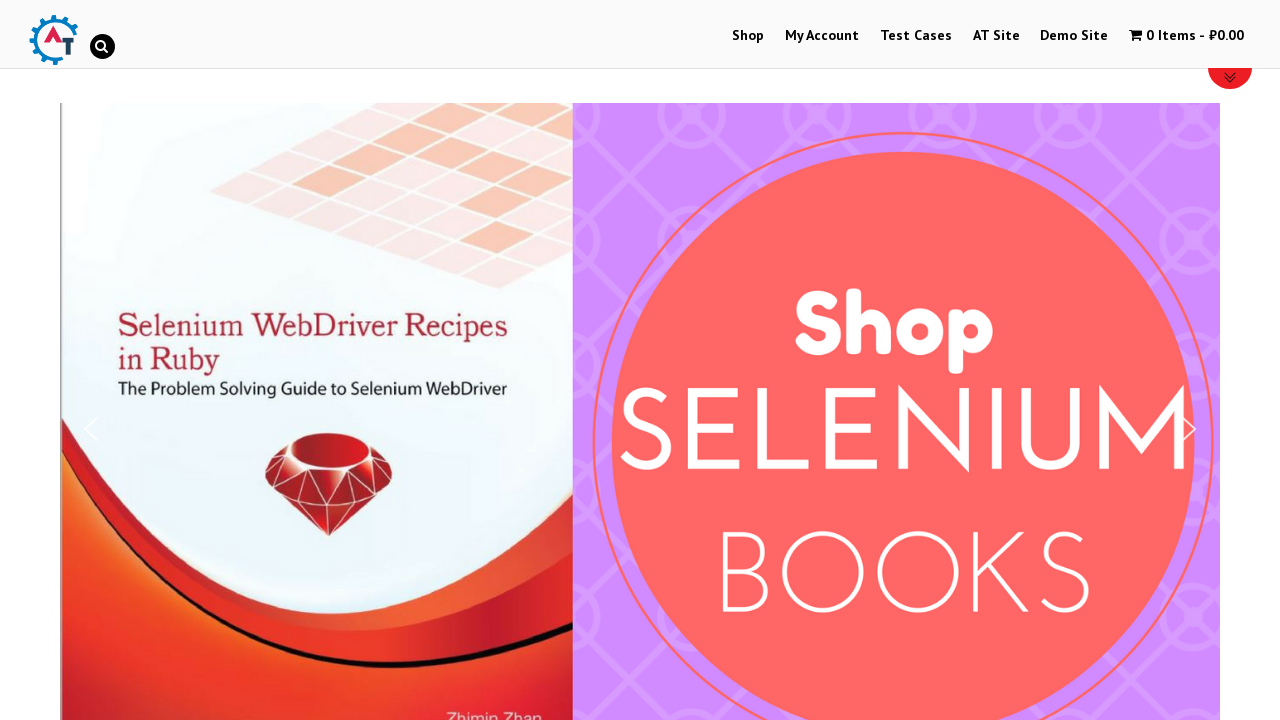